Navigates to Exit Intent page, triggers exit intent popup by moving mouse outside viewport, and closes it

Starting URL: https://the-internet.herokuapp.com

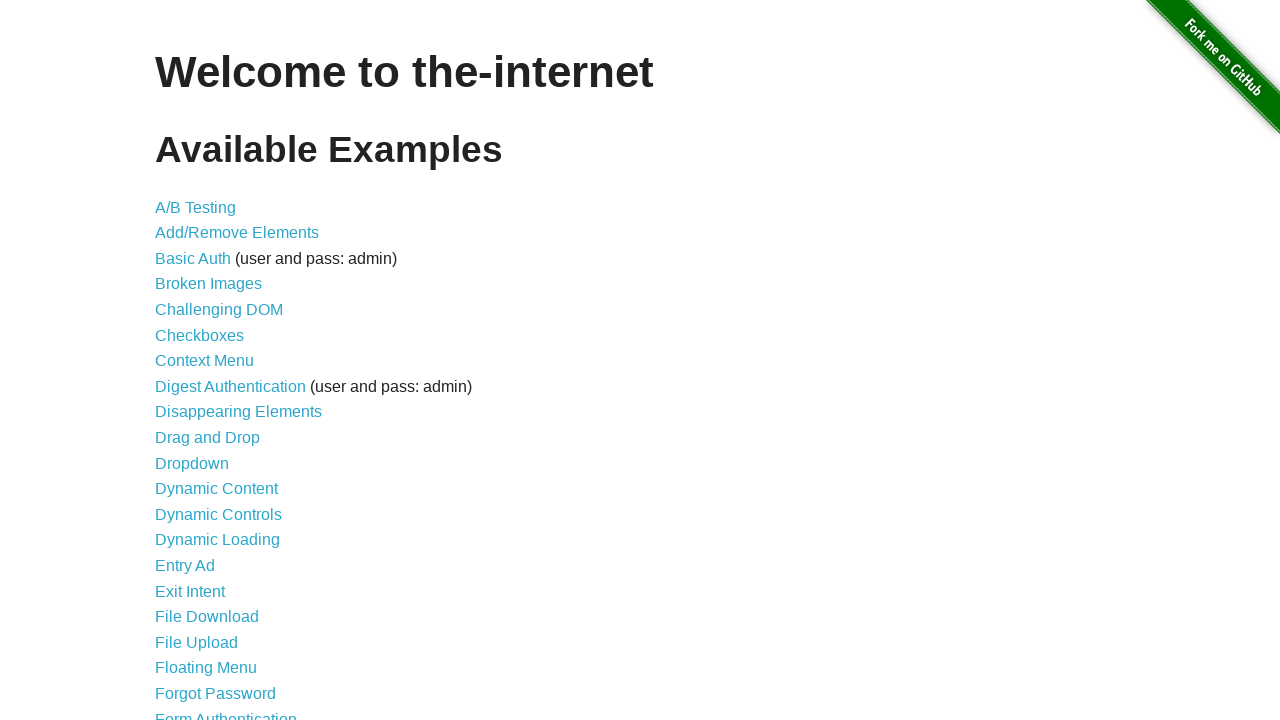

Clicked on Exit Intent link at (190, 591) on internal:role=link[name="Exit Intent"i]
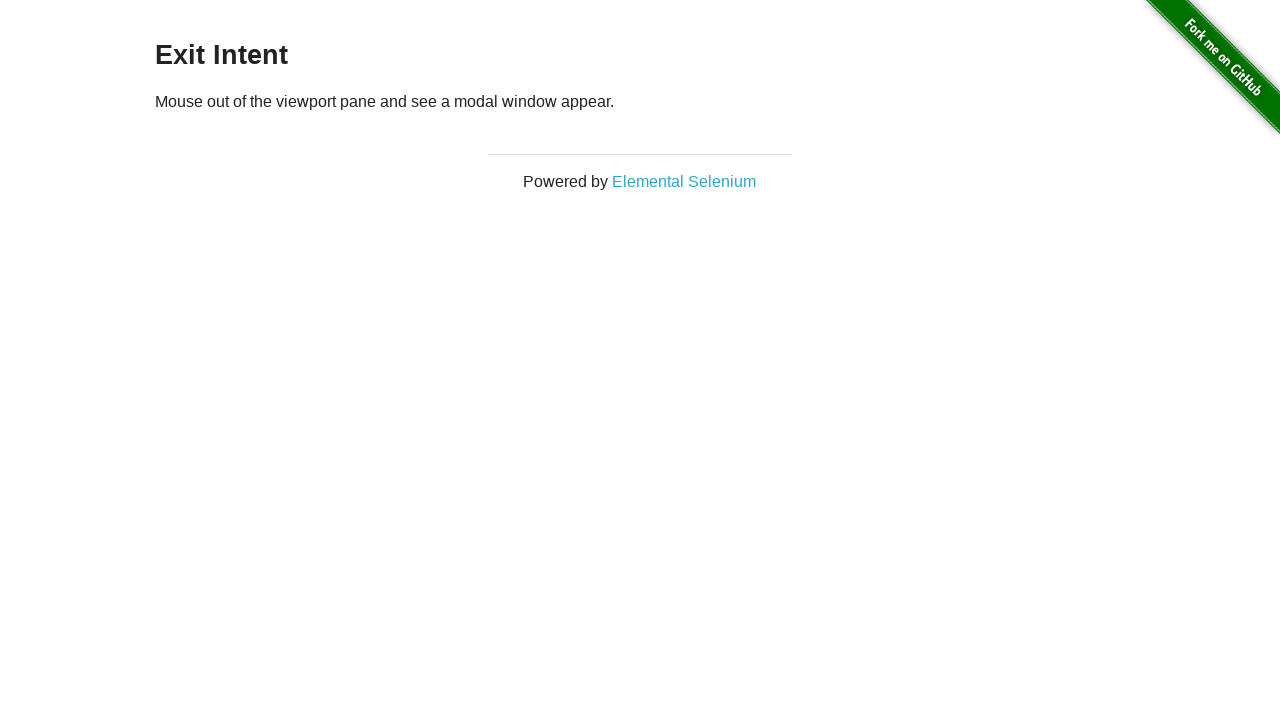

Retrieved viewport size
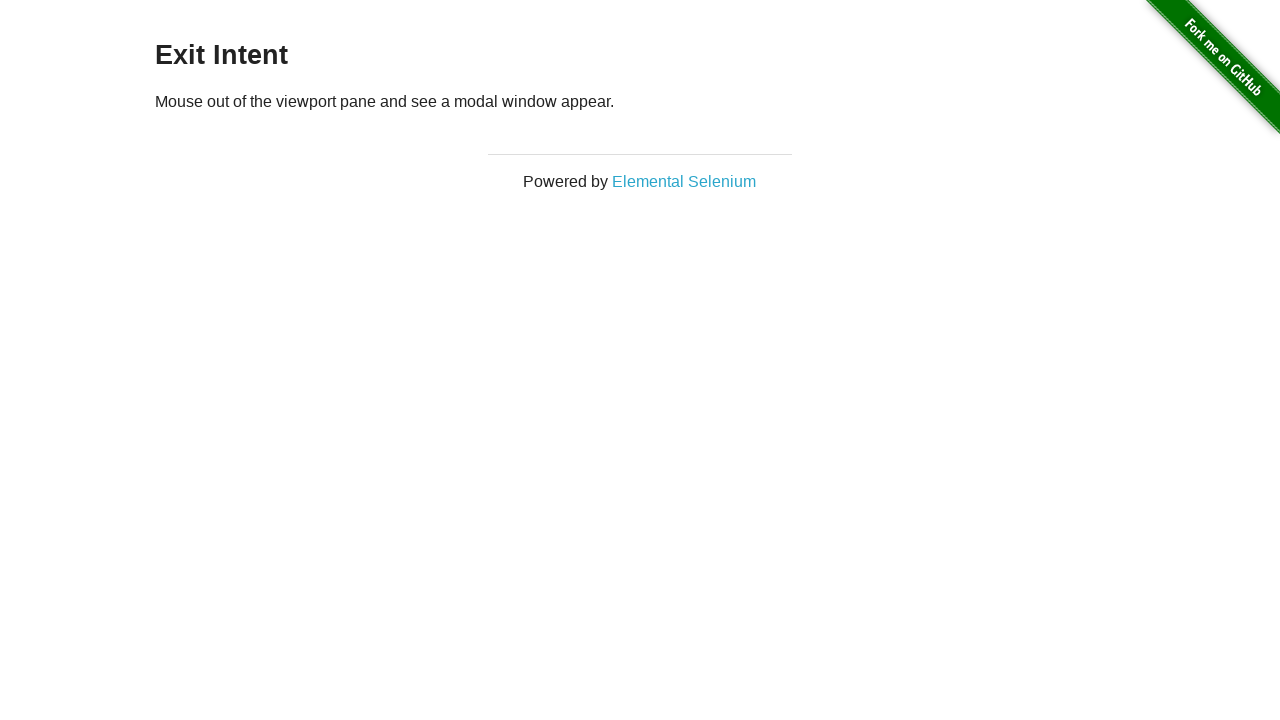

Waited 1500ms for page to load
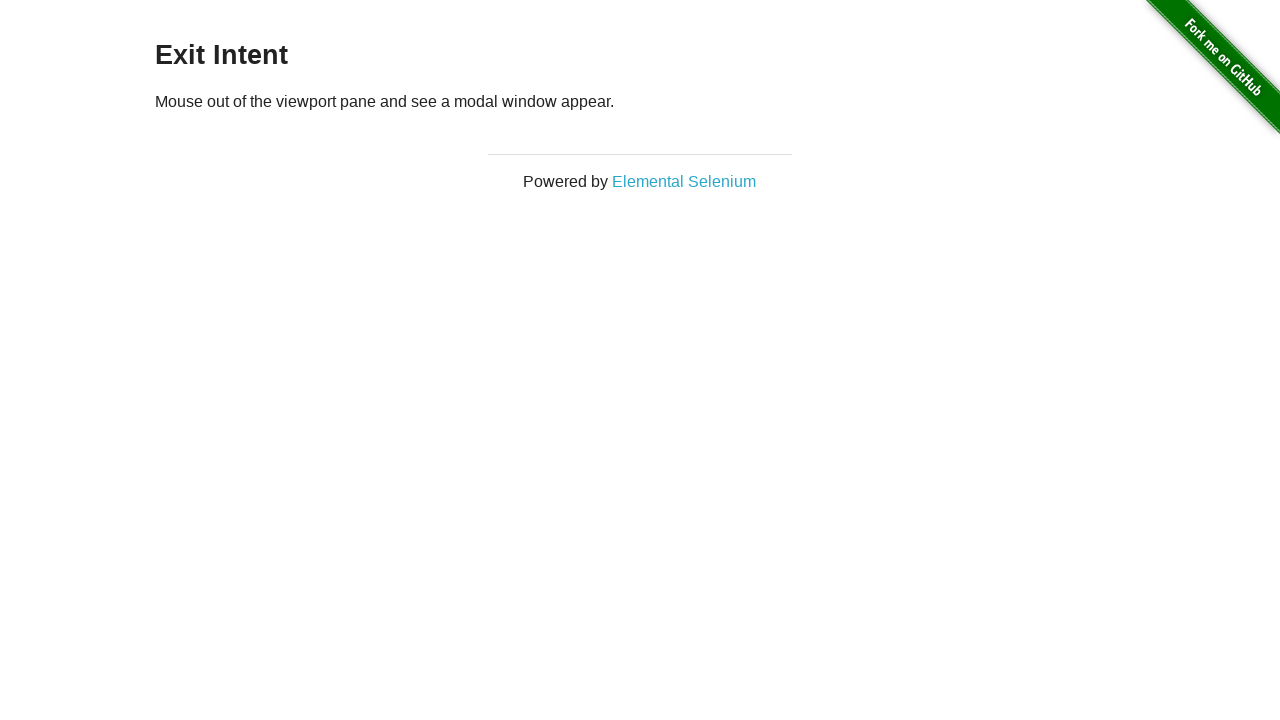

Moved mouse outside viewport to trigger exit intent popup at (640, -50)
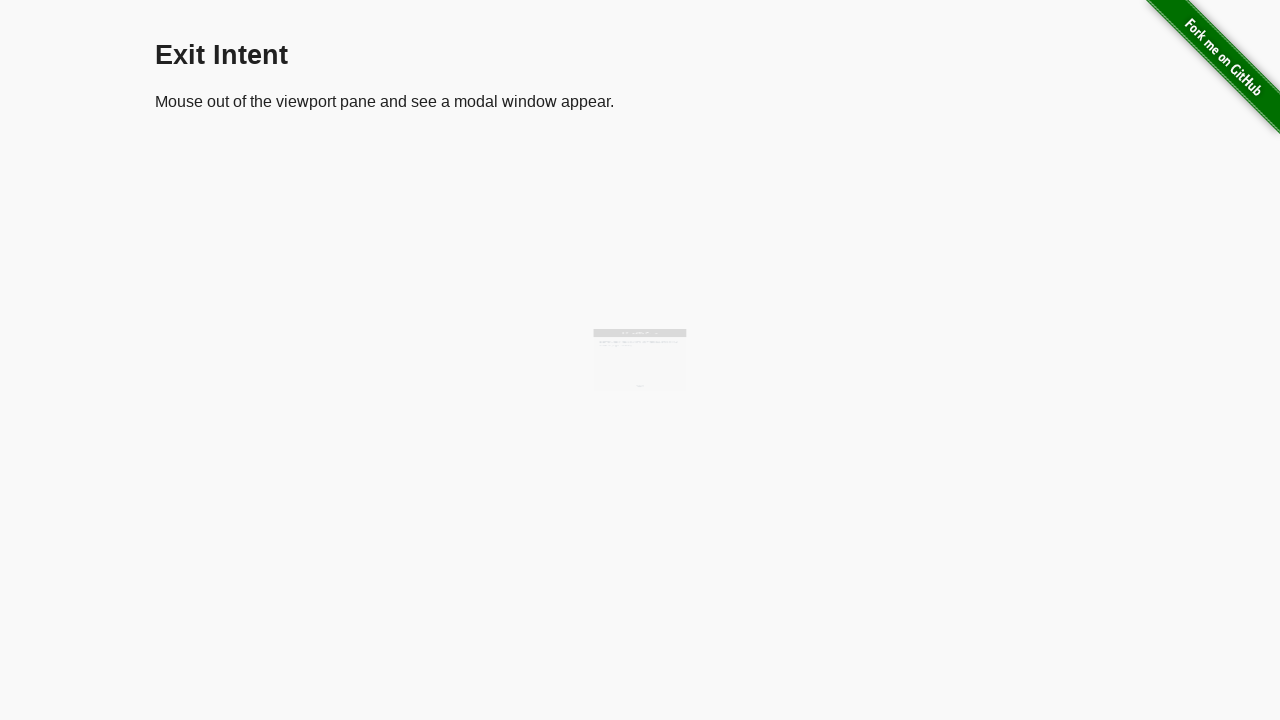

Exit intent popup became visible
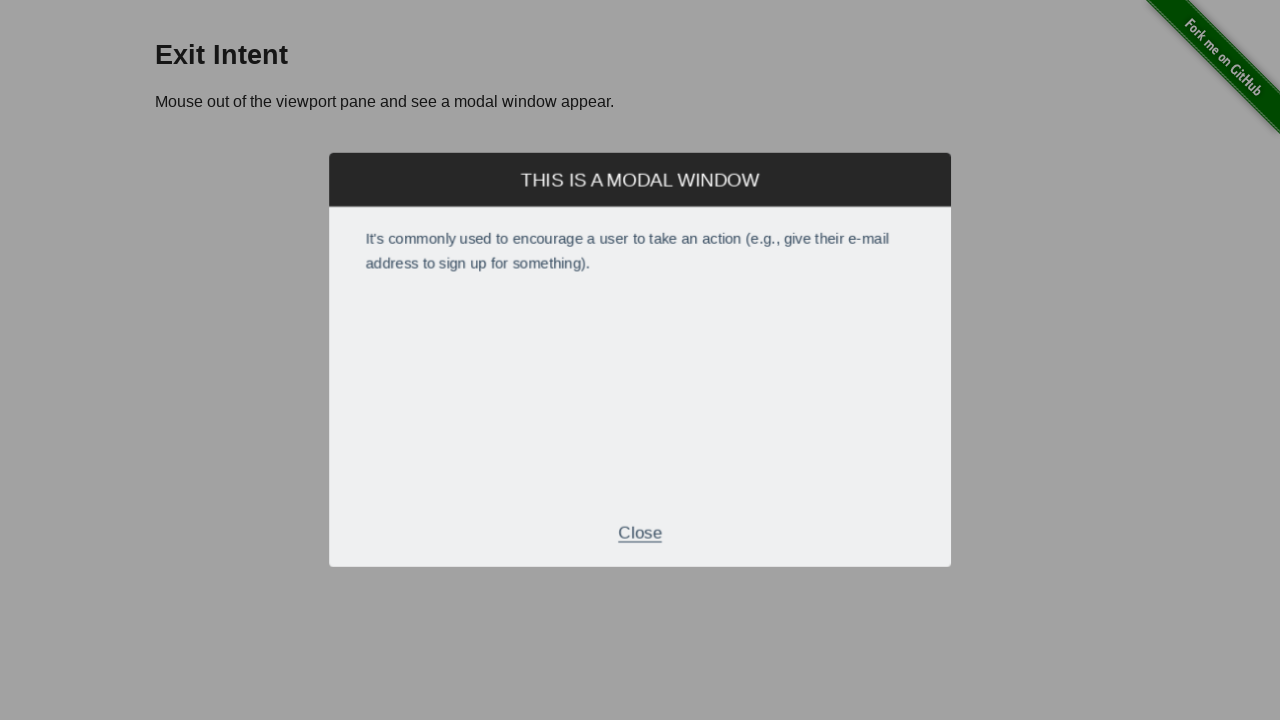

Clicked close button to dismiss exit intent popup at (640, 527) on xpath=//div[@class='modal-footer']//p[text()='Close']
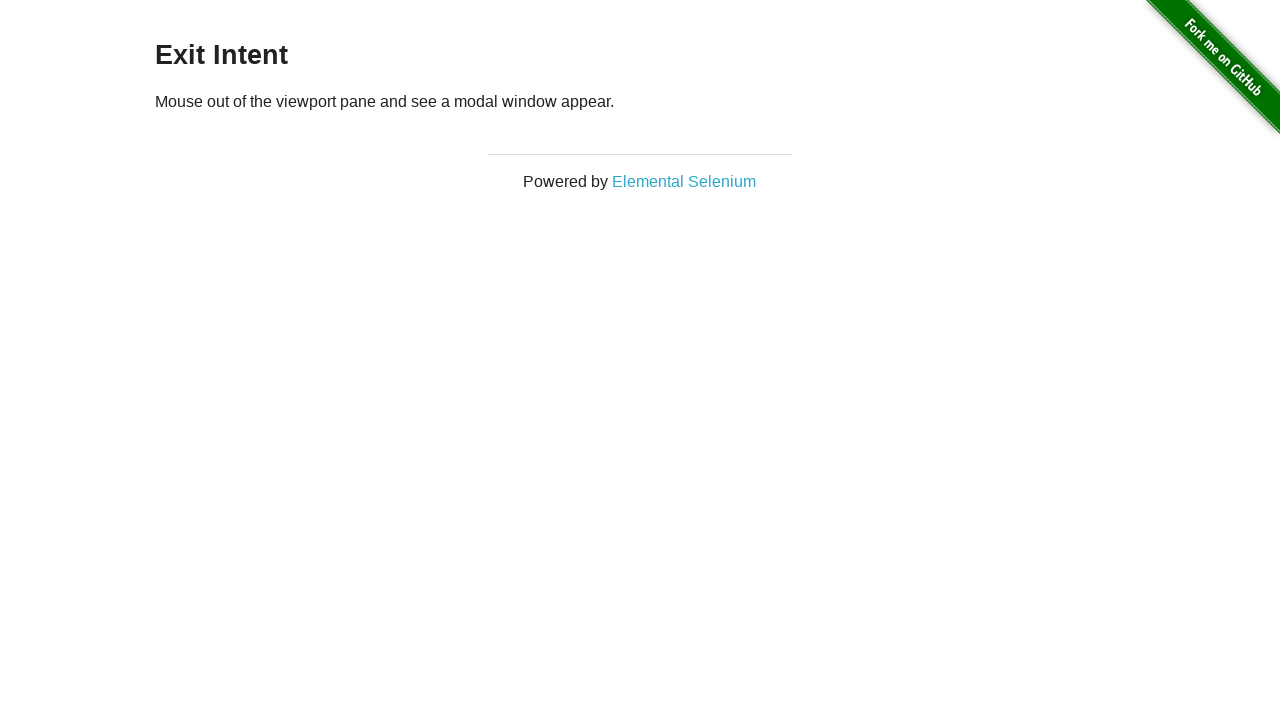

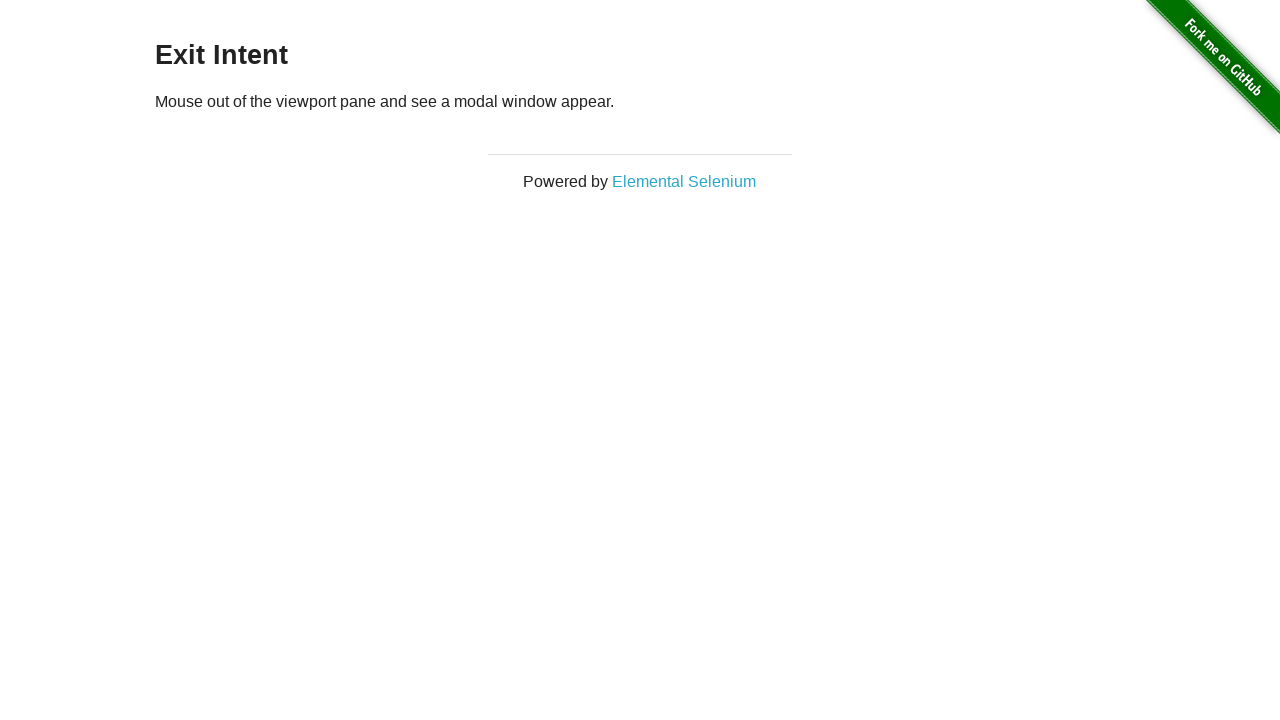